Tests applying an invalid coupon code and verifying the error message appears

Starting URL: http://intershop5.skillbox.ru/product-category/catalog/

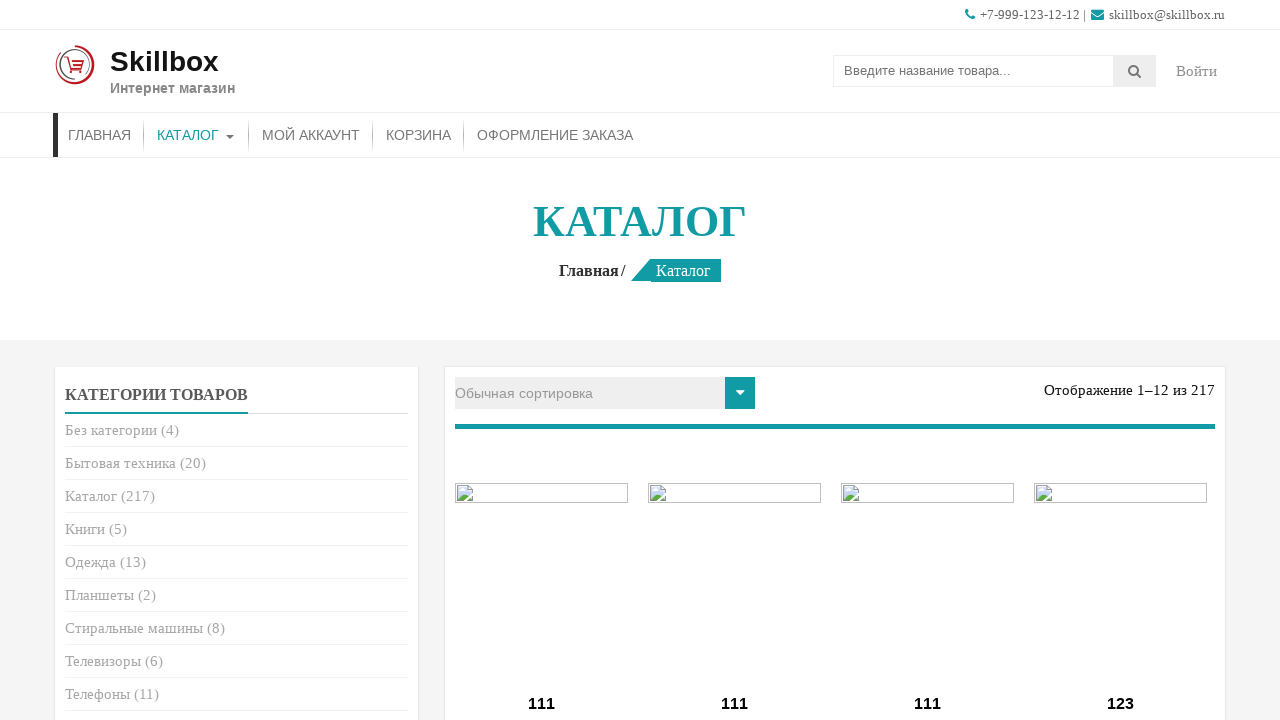

Clicked first 'Add to cart' button at (542, 361) on (//a[contains(@class, 'add_to_cart_button')])[1]
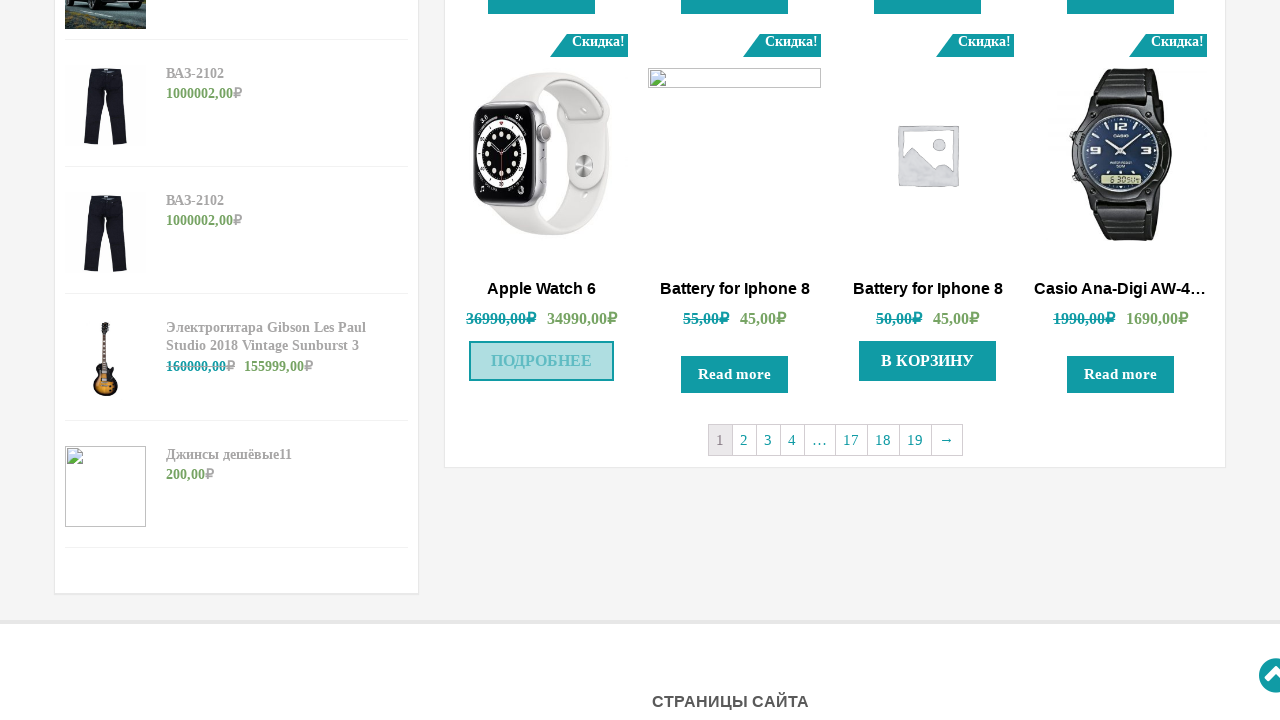

First item added to cart confirmation appeared
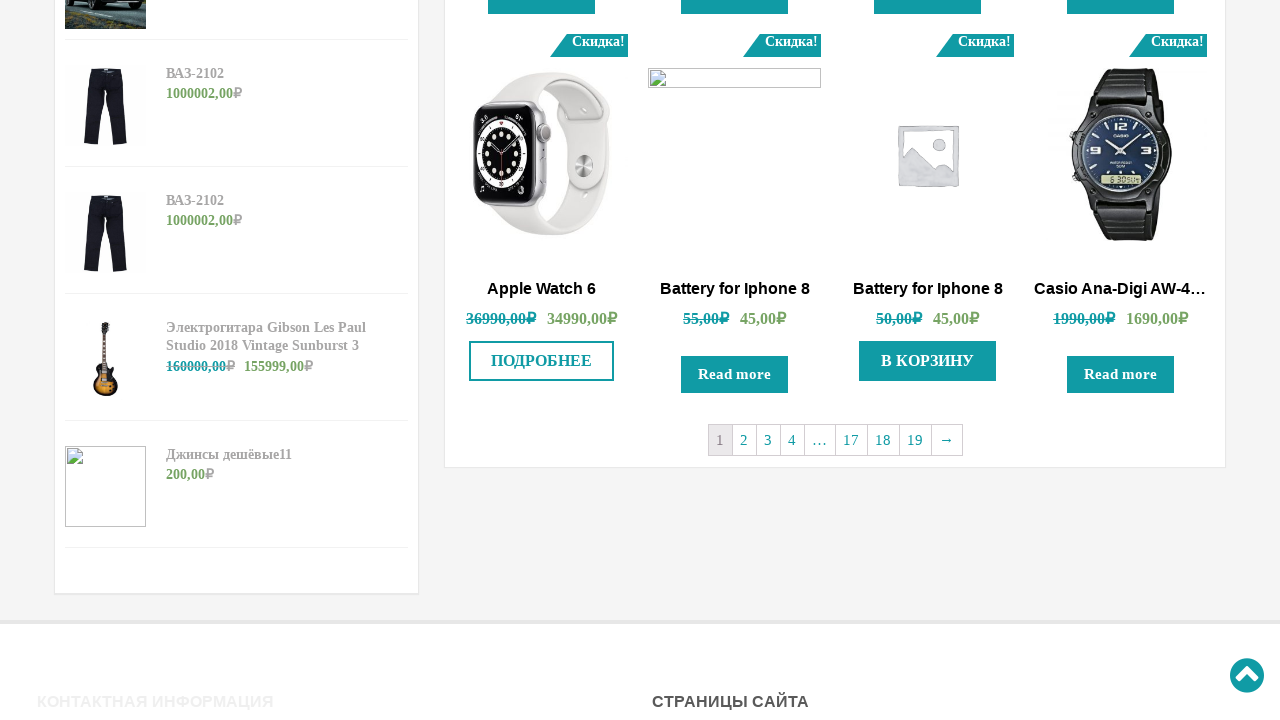

Clicked second 'Add to cart' button at (928, 361) on (//a[contains(@class, 'add_to_cart_button')])[2]
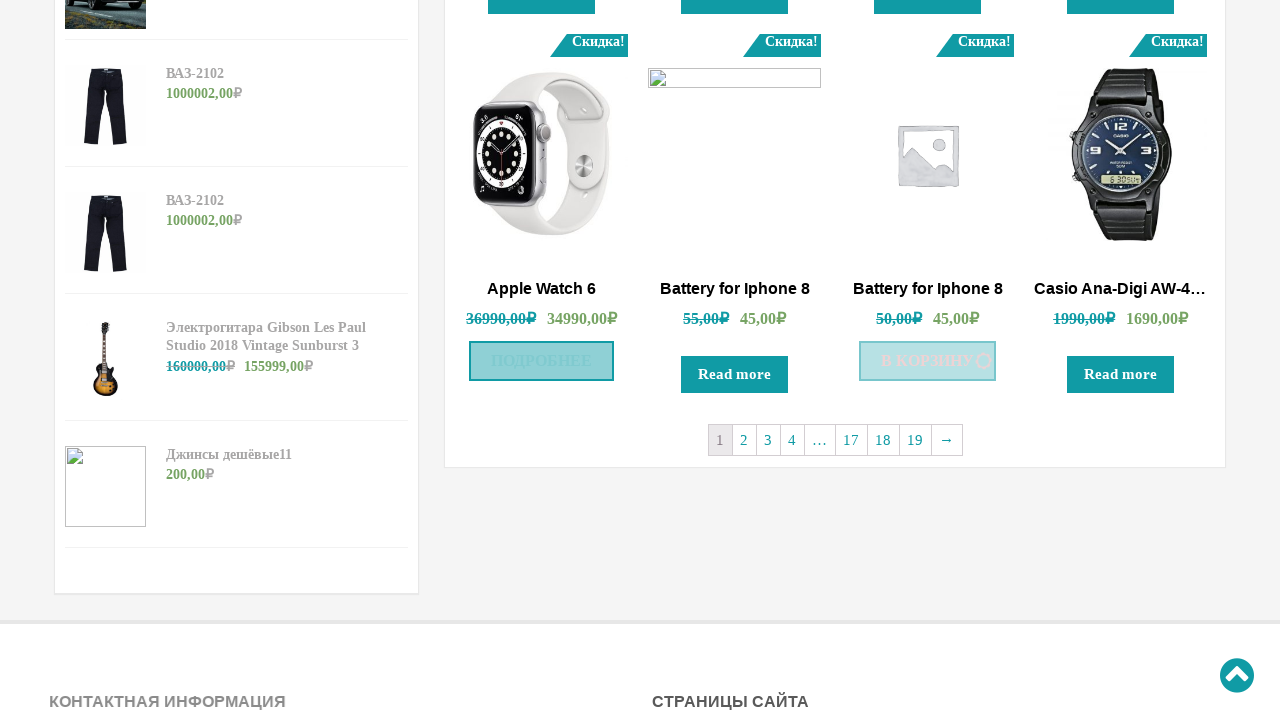

Navigated to basket at (418, 135) on li#menu-item-29>a
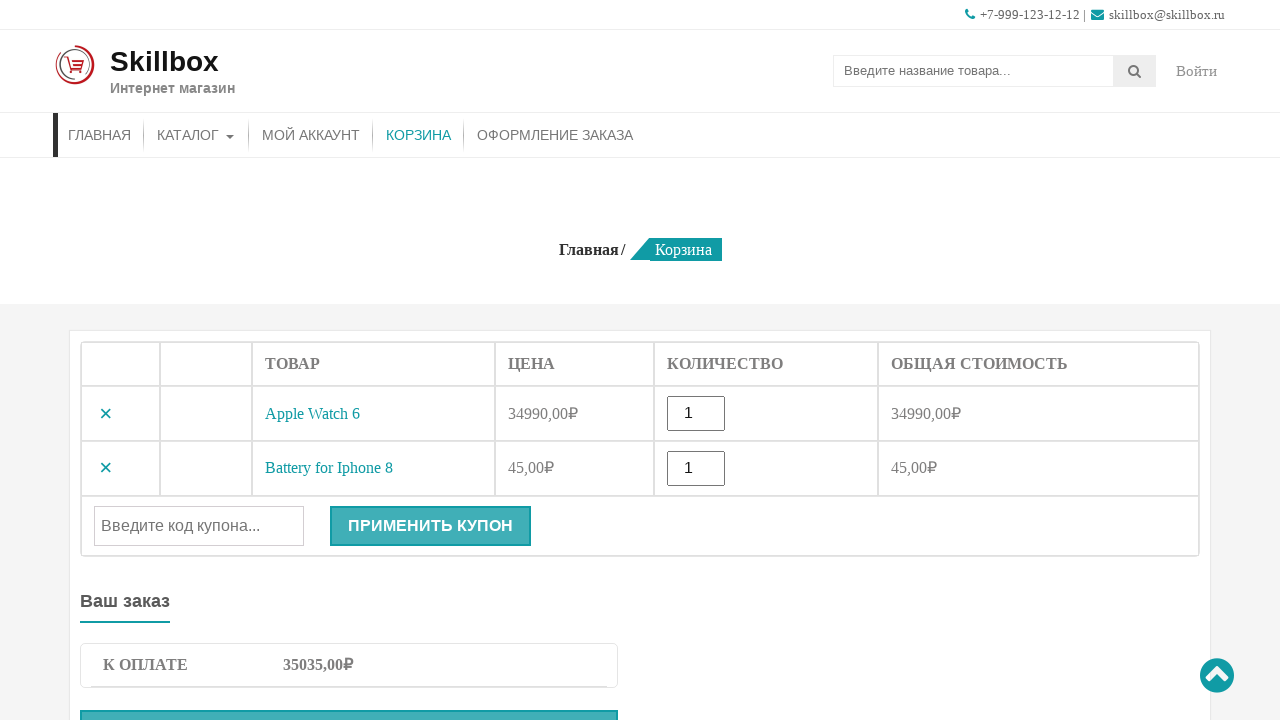

Entered invalid coupon code 'sert5000' on #coupon_code
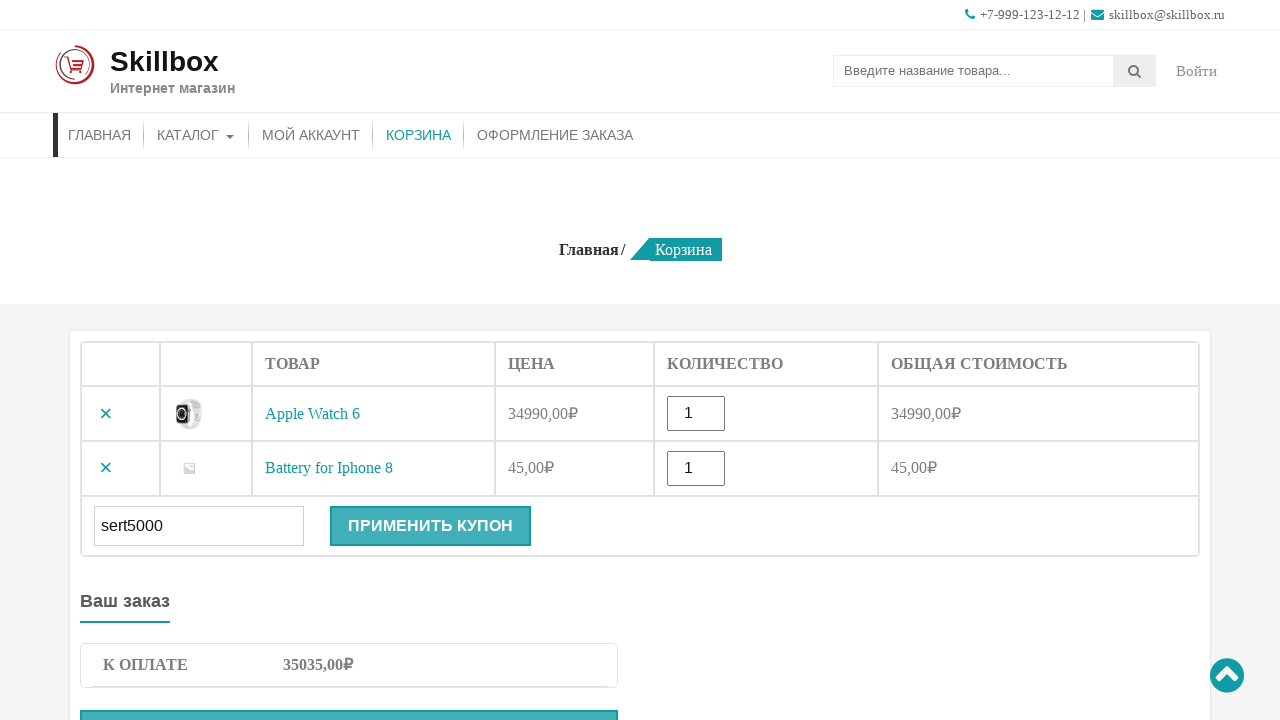

Clicked apply coupon button at (430, 526) on .button
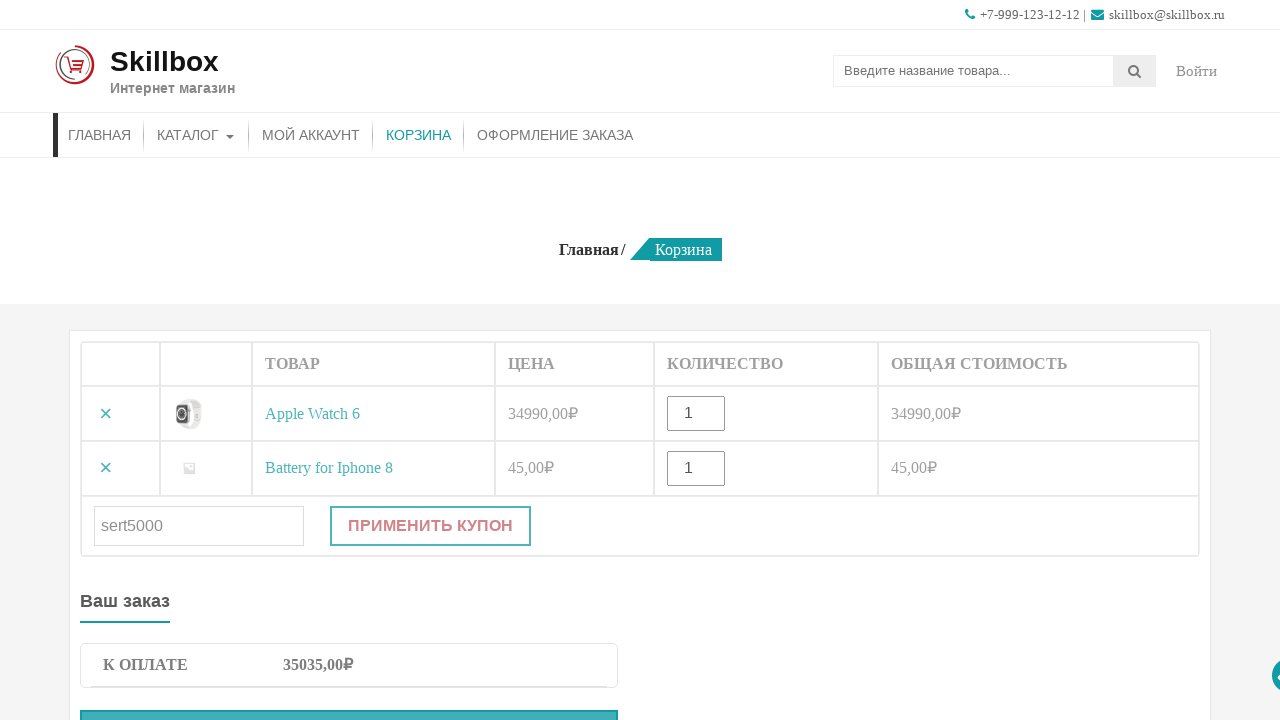

Error message for invalid coupon code appeared
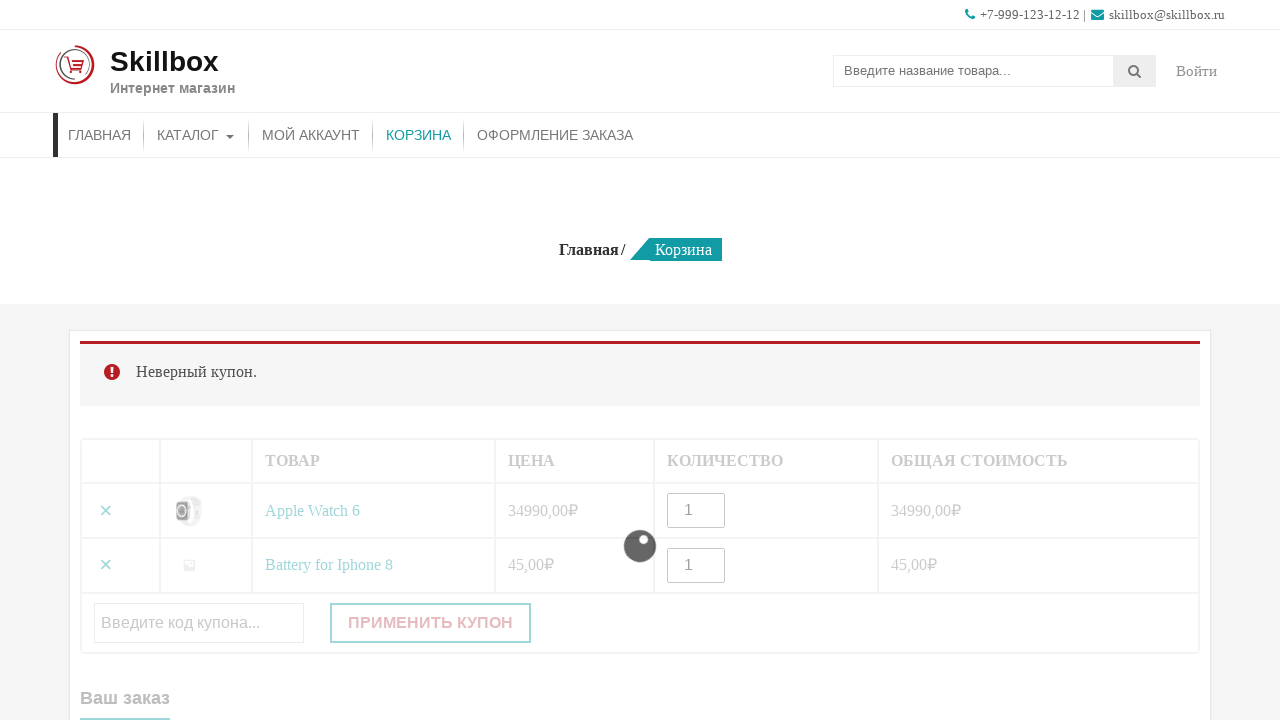

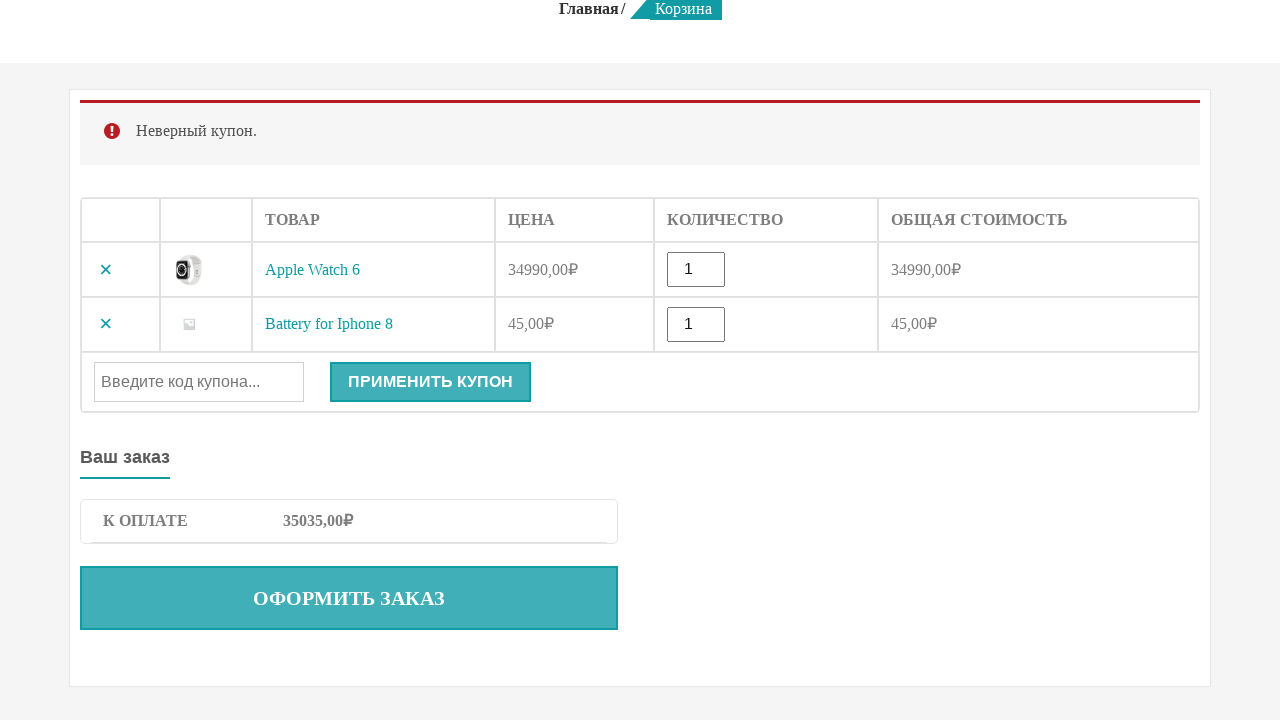